Tests triangle calculator for invalid triangle with sides 10, 2, 3 and verifies error message

Starting URL: https://testpages.eviltester.com/styled/apps/triangle/triangle001.html

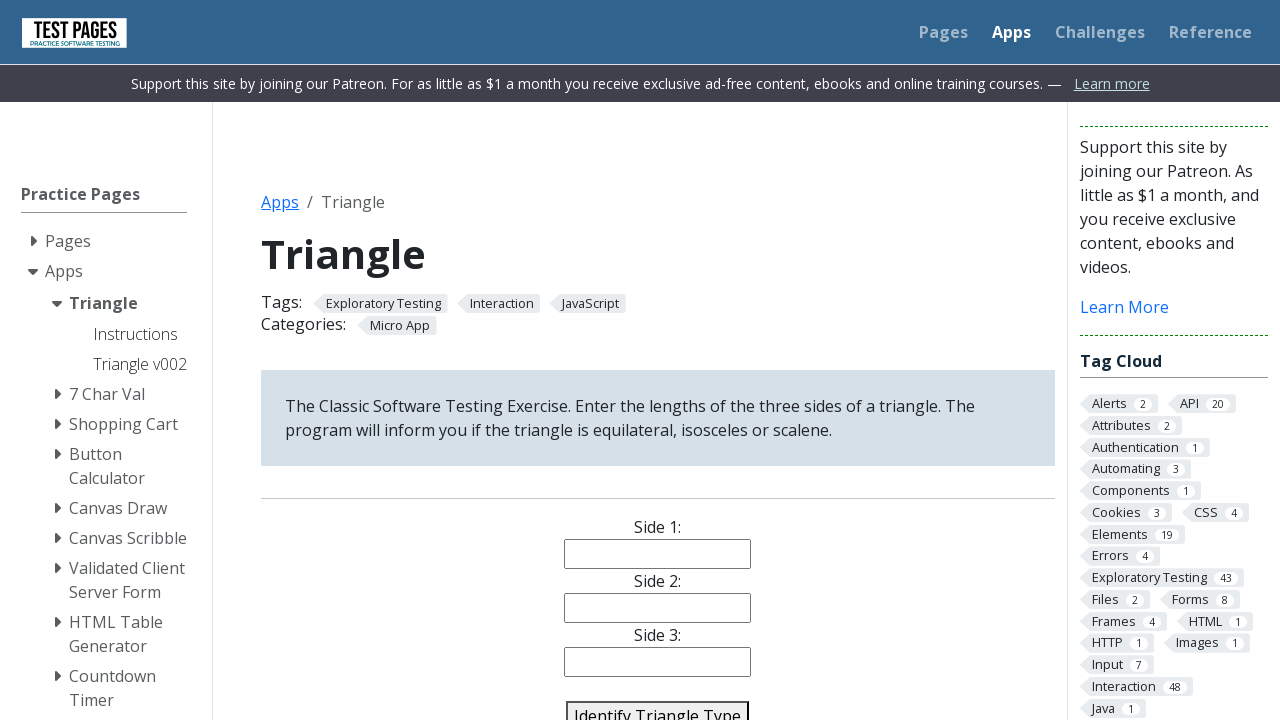

Filled side 1 field with '10' on input[name='side1']
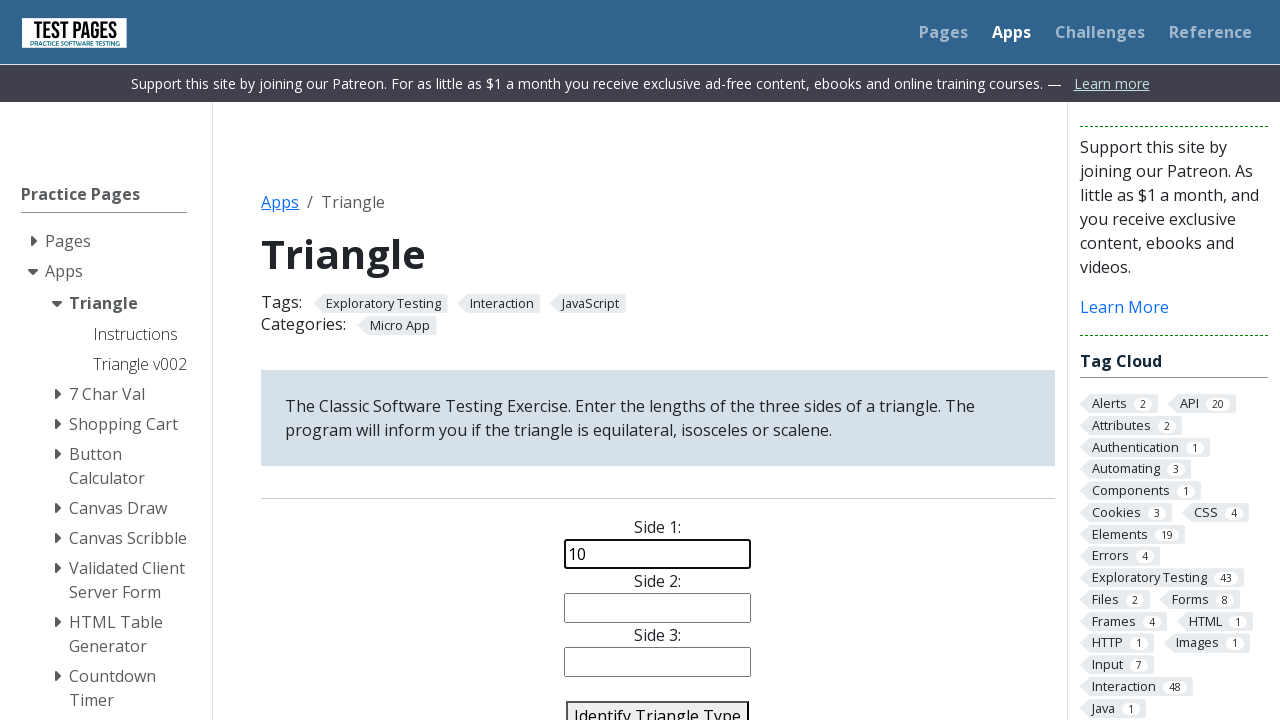

Filled side 2 field with '2' on input[name='side2']
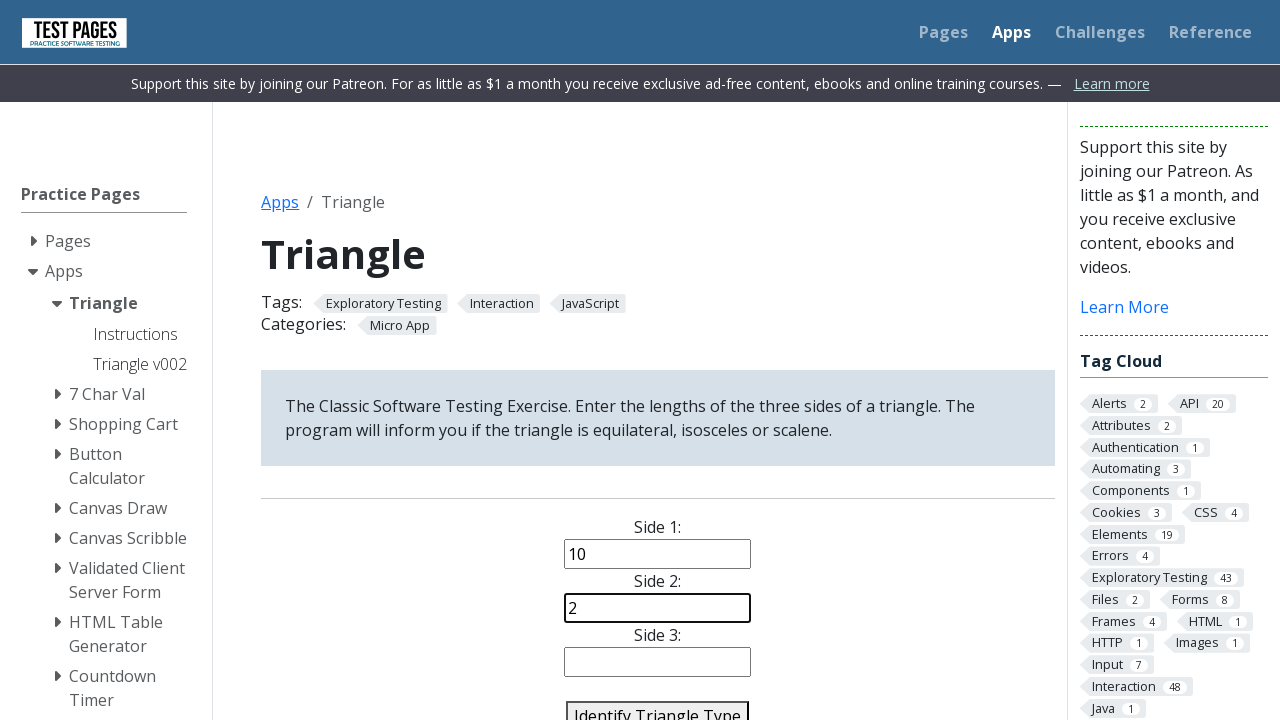

Filled side 3 field with '3' on input[name='side3']
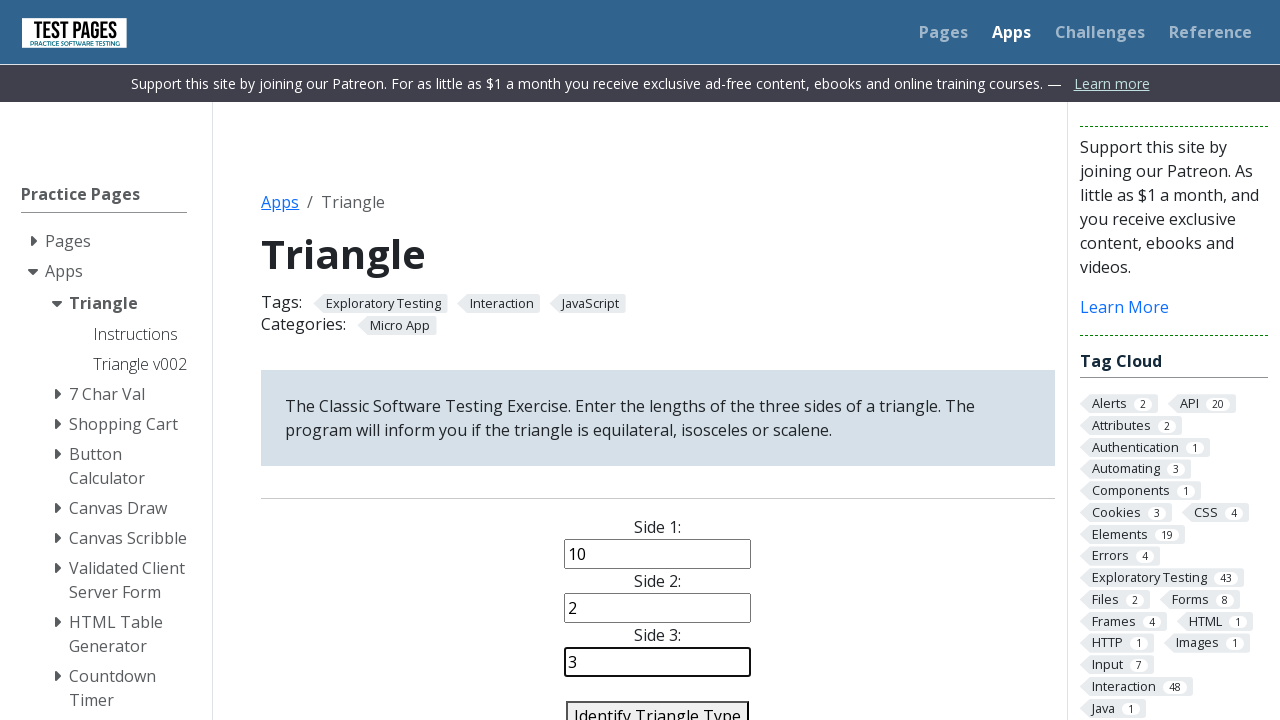

Clicked identify triangle button at (658, 705) on #identify-triangle-action
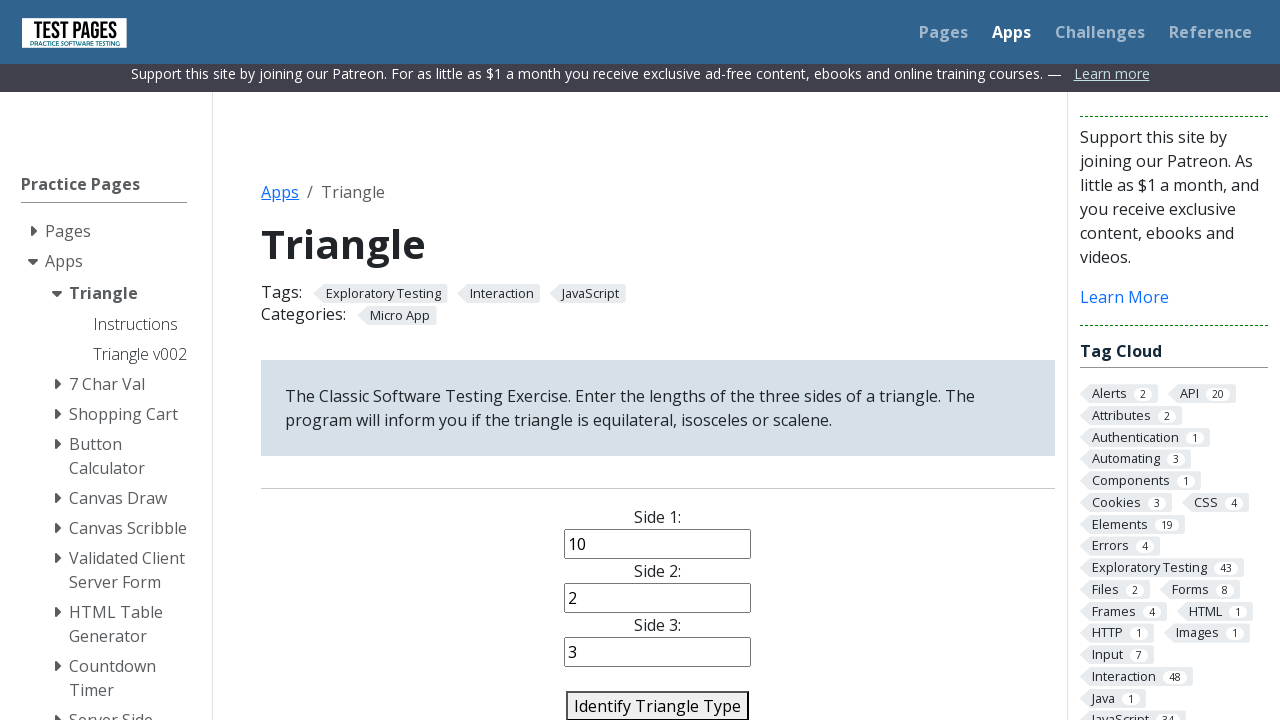

Verified error message 'Error: Not a Triangle' is displayed
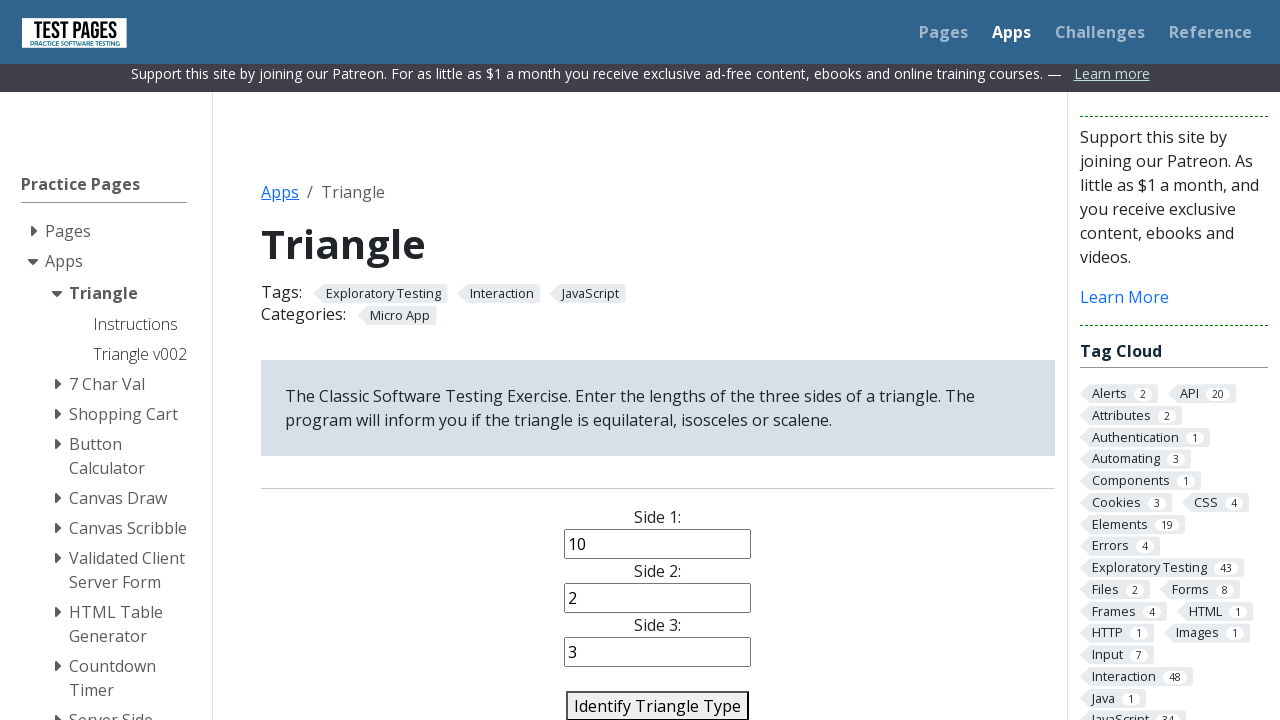

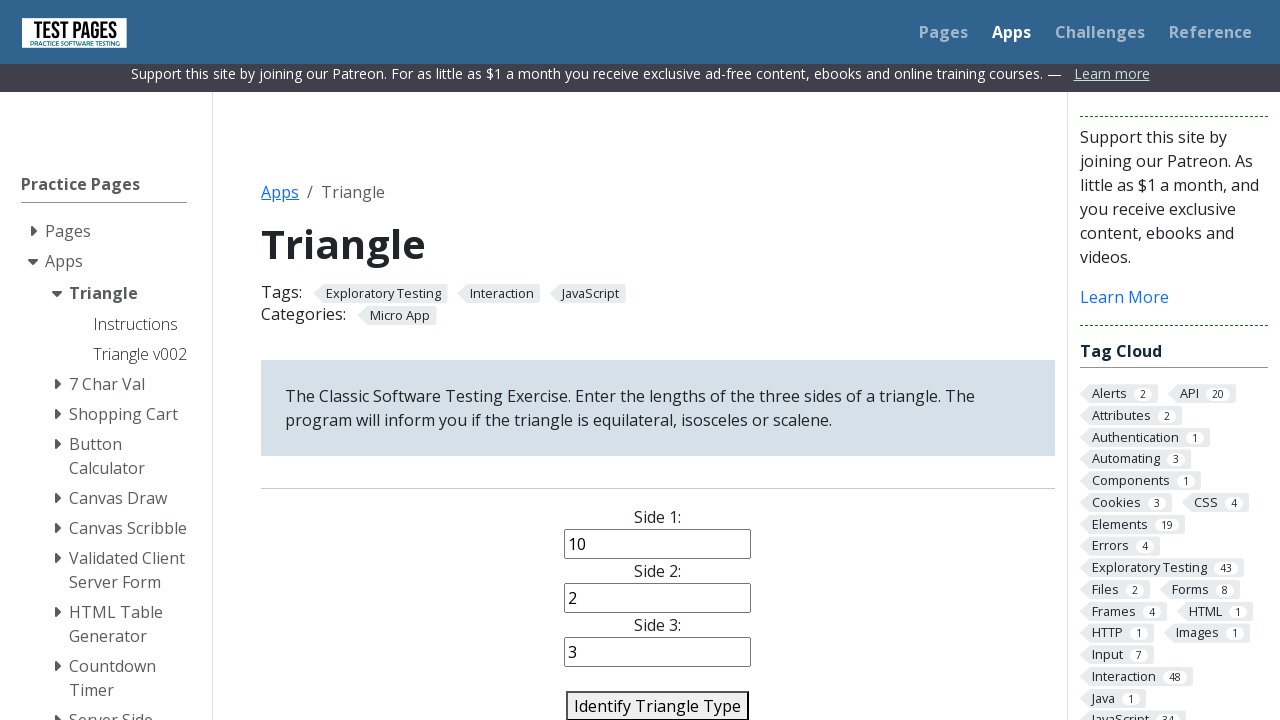